Navigates to Selenium downloads page and clicks on the 32-bit Windows download link

Starting URL: https://www.selenium.dev/downloads

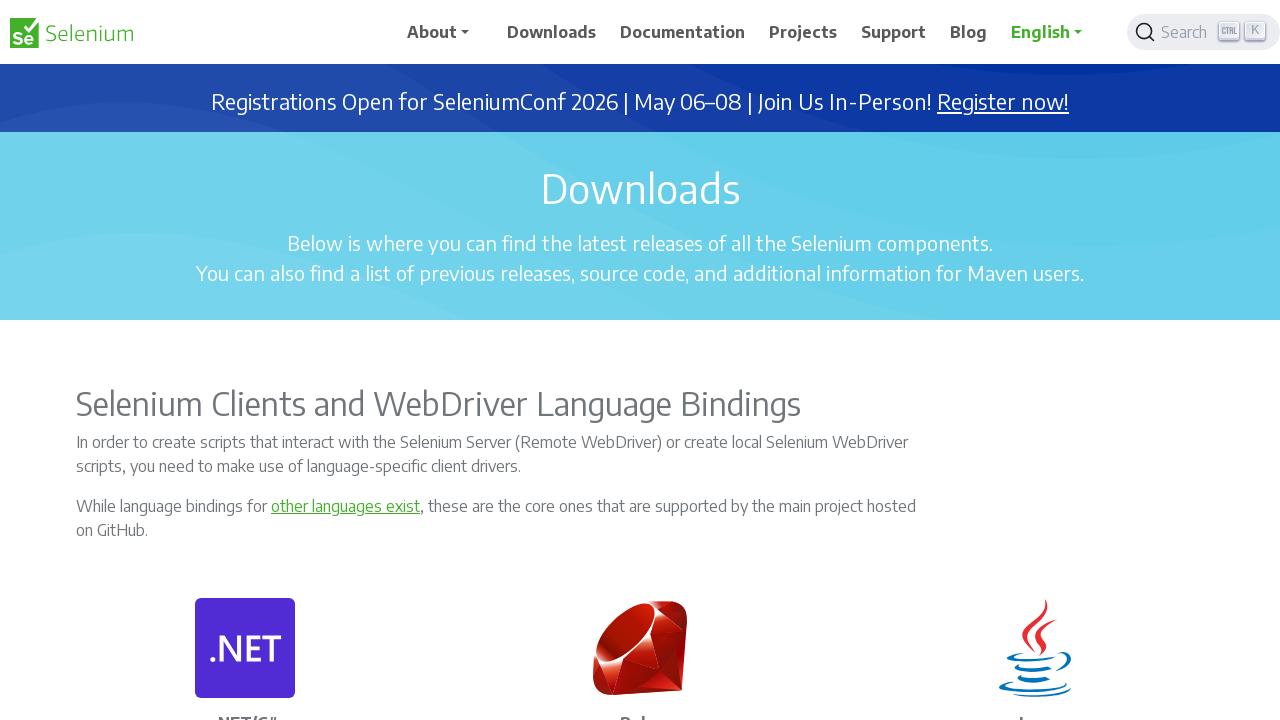

Navigated to Selenium downloads page
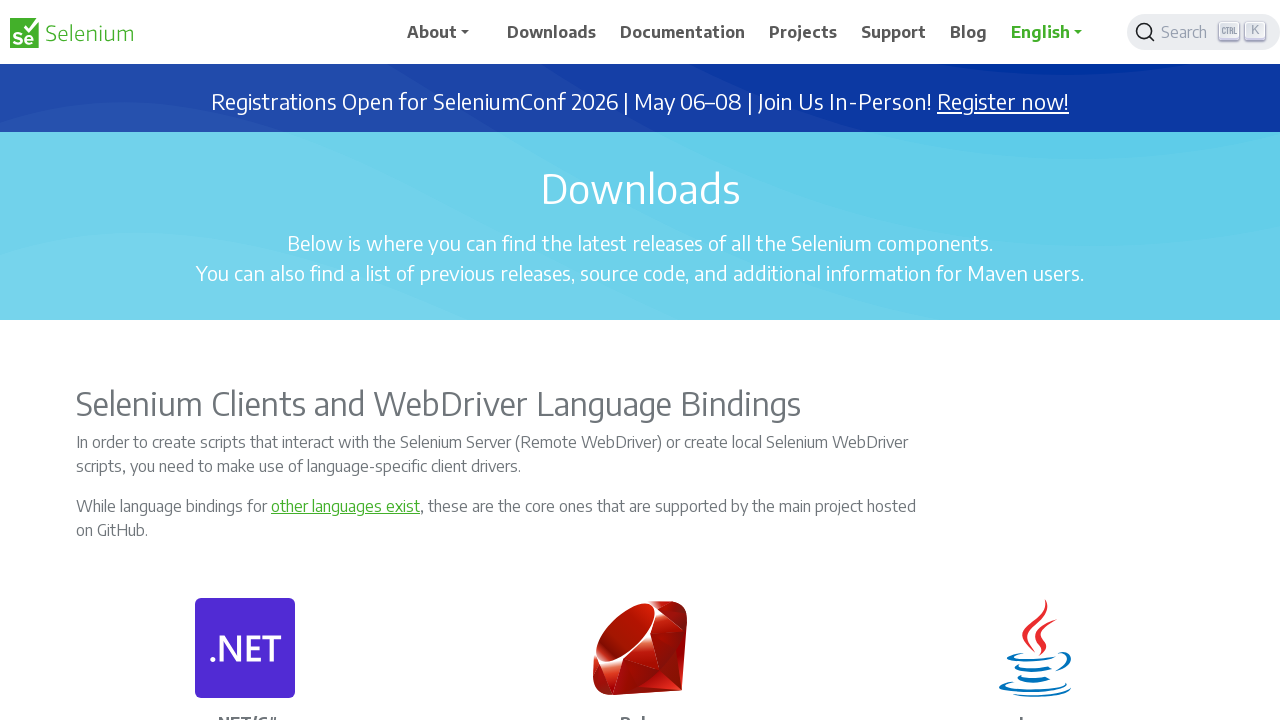

Clicked on the 32-bit Windows download link at (722, 361) on a:has-text('32 bit Windows')
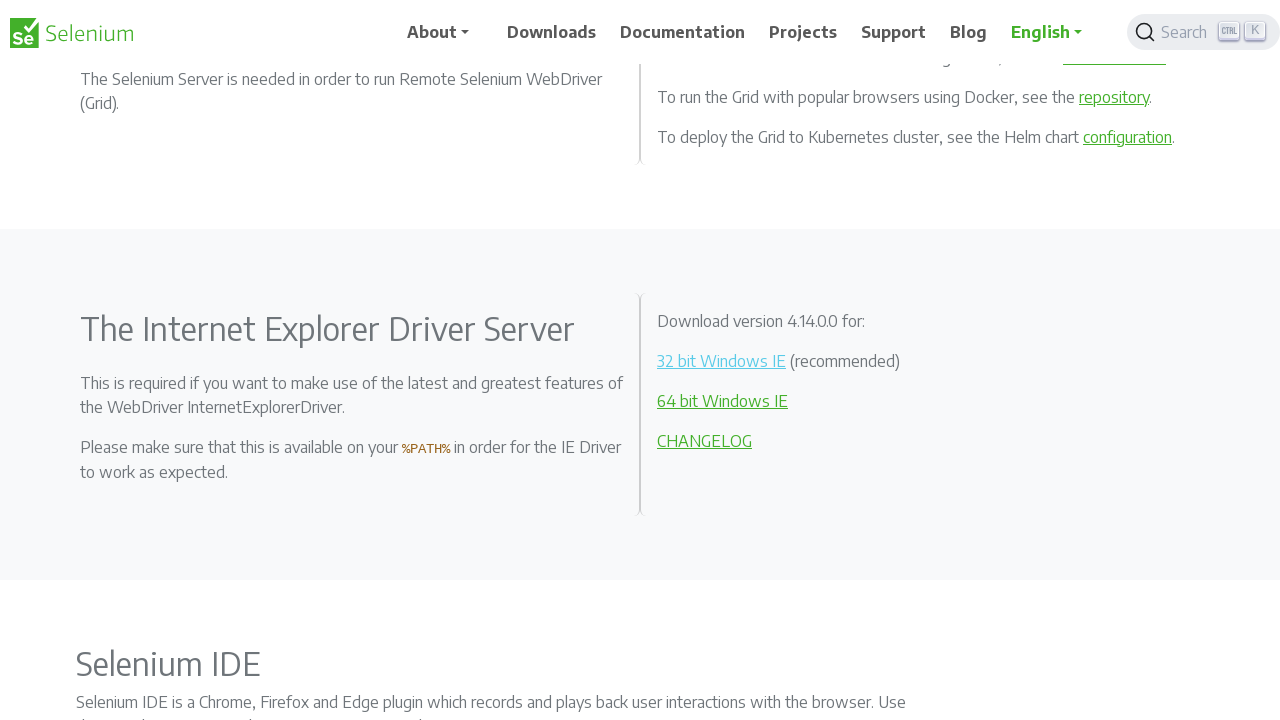

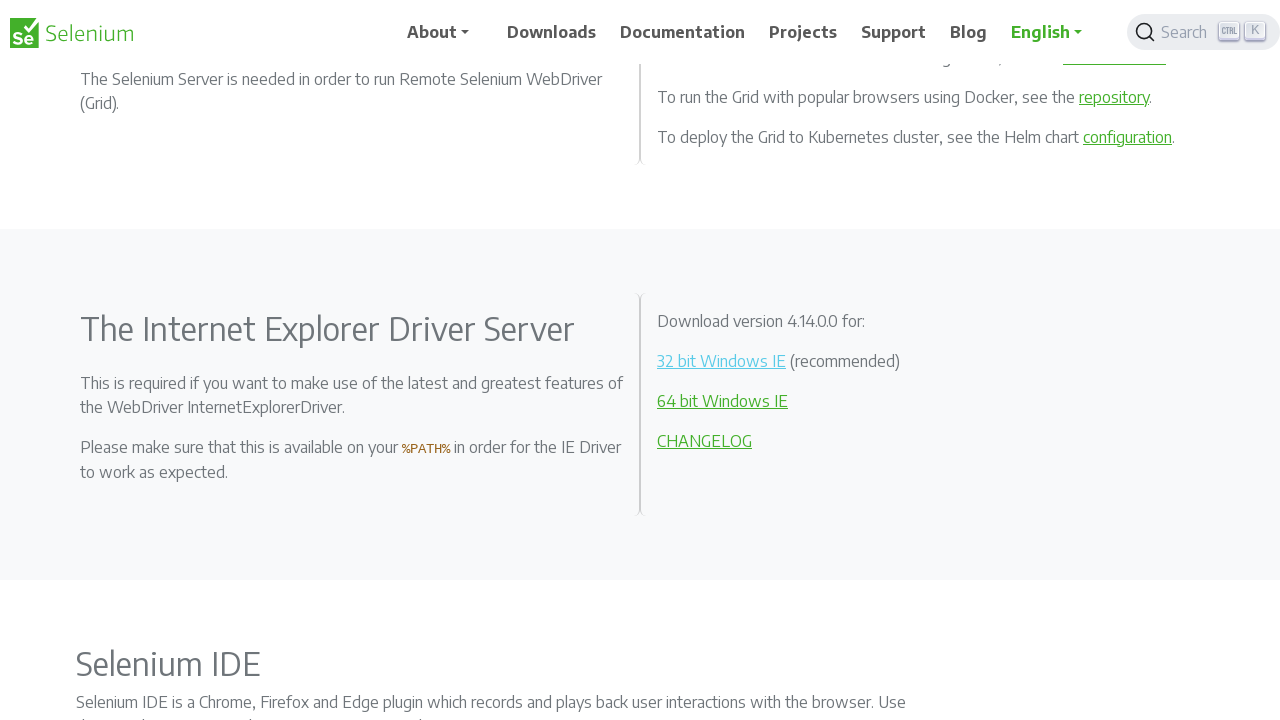